Tests different button click interactions including double-click, right-click, and regular click on a demo page, then verifies the success messages appear

Starting URL: https://demoqa.com/buttons

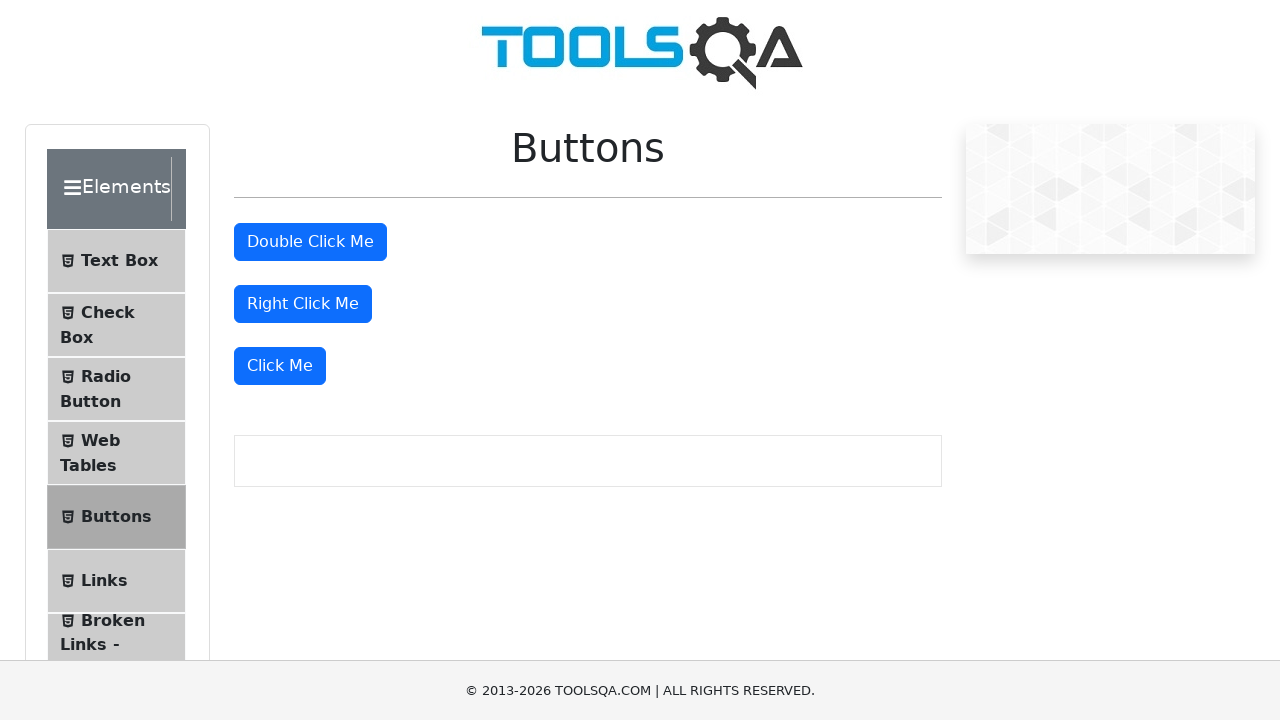

Waited for double-click button to be visible
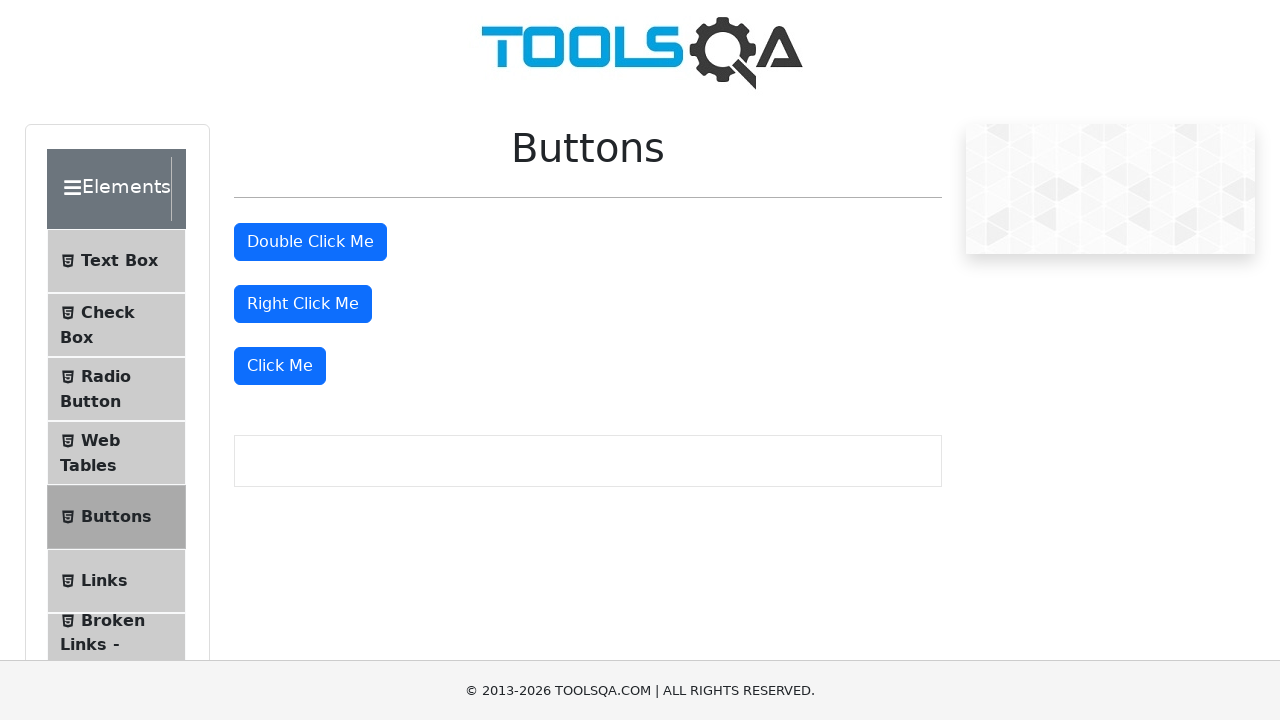

Double-clicked the first button at (310, 242) on #doubleClickBtn
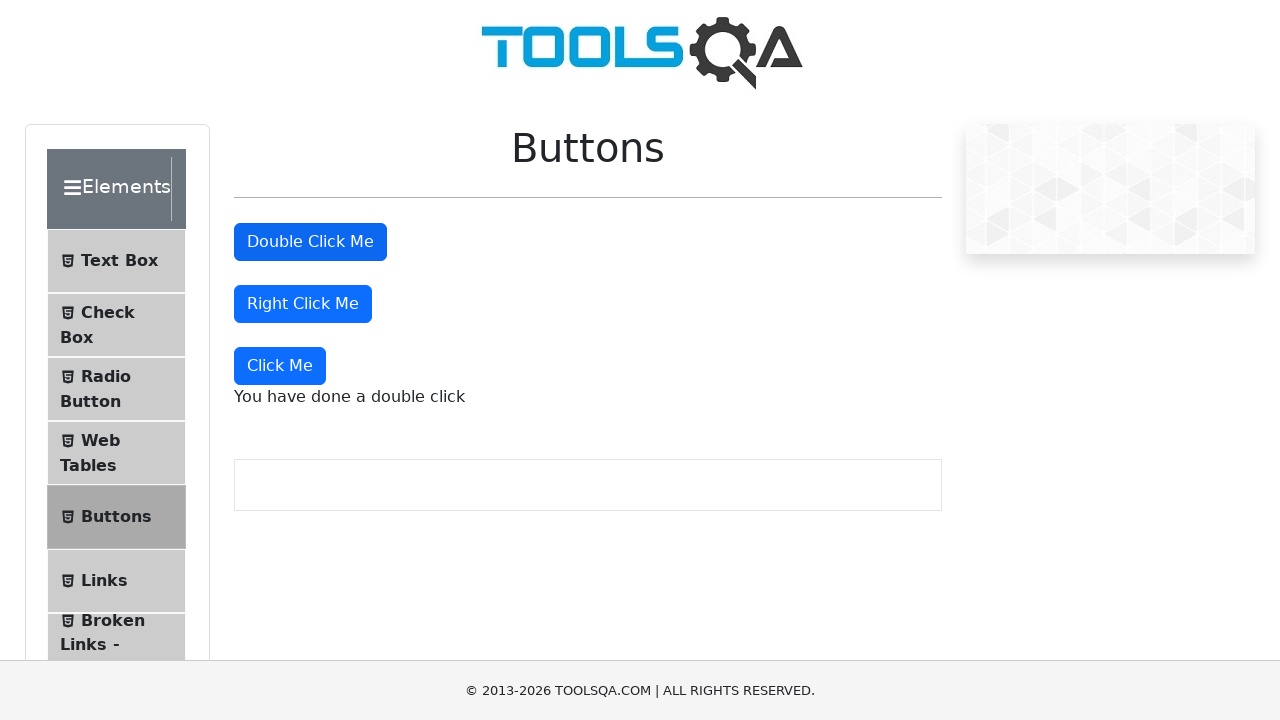

Waited for right-click button to be visible
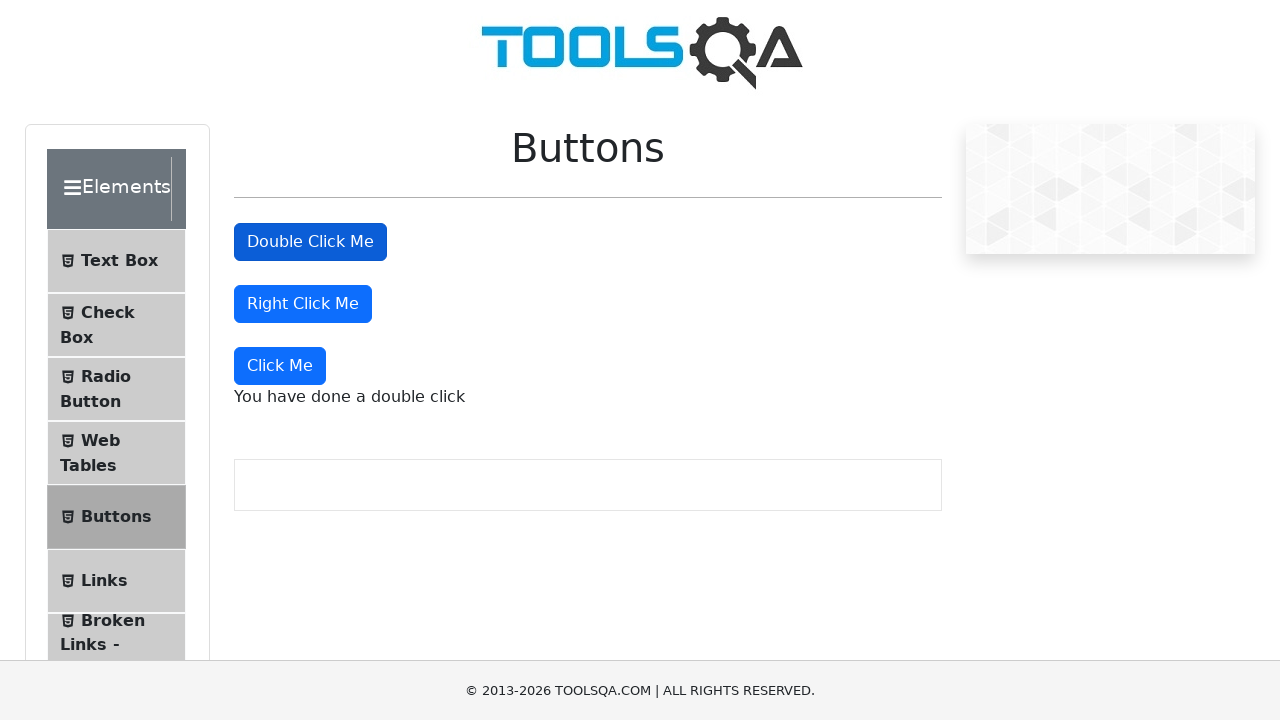

Right-clicked the second button at (303, 304) on #rightClickBtn
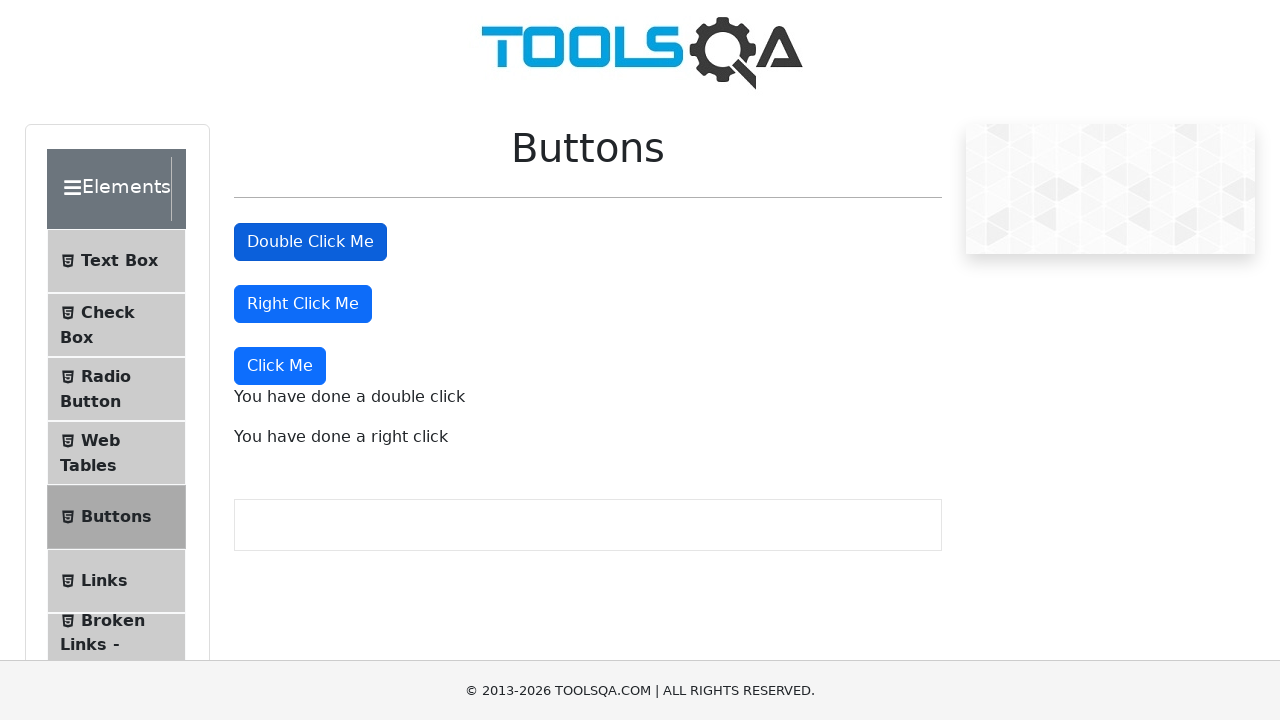

Waited for regular click button to be visible
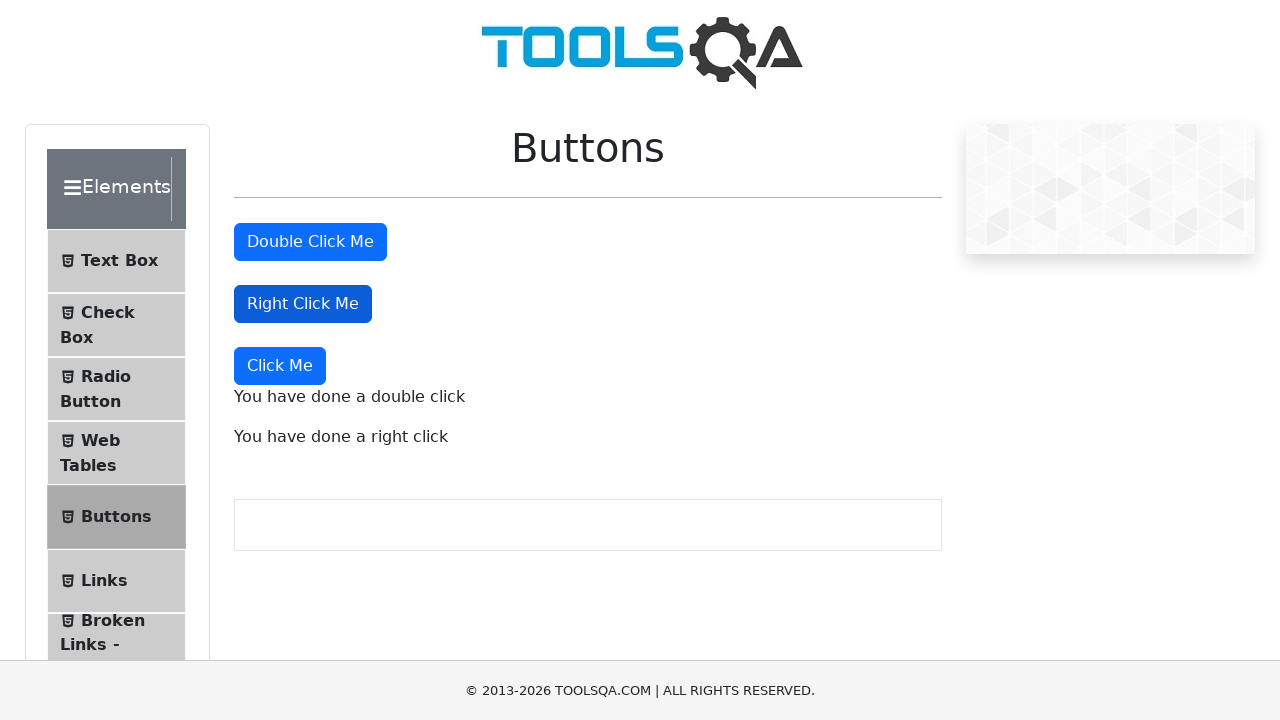

Clicked the third button with regular click at (280, 366) on [class][class='mt-4']:nth-child(4) .btn-primary
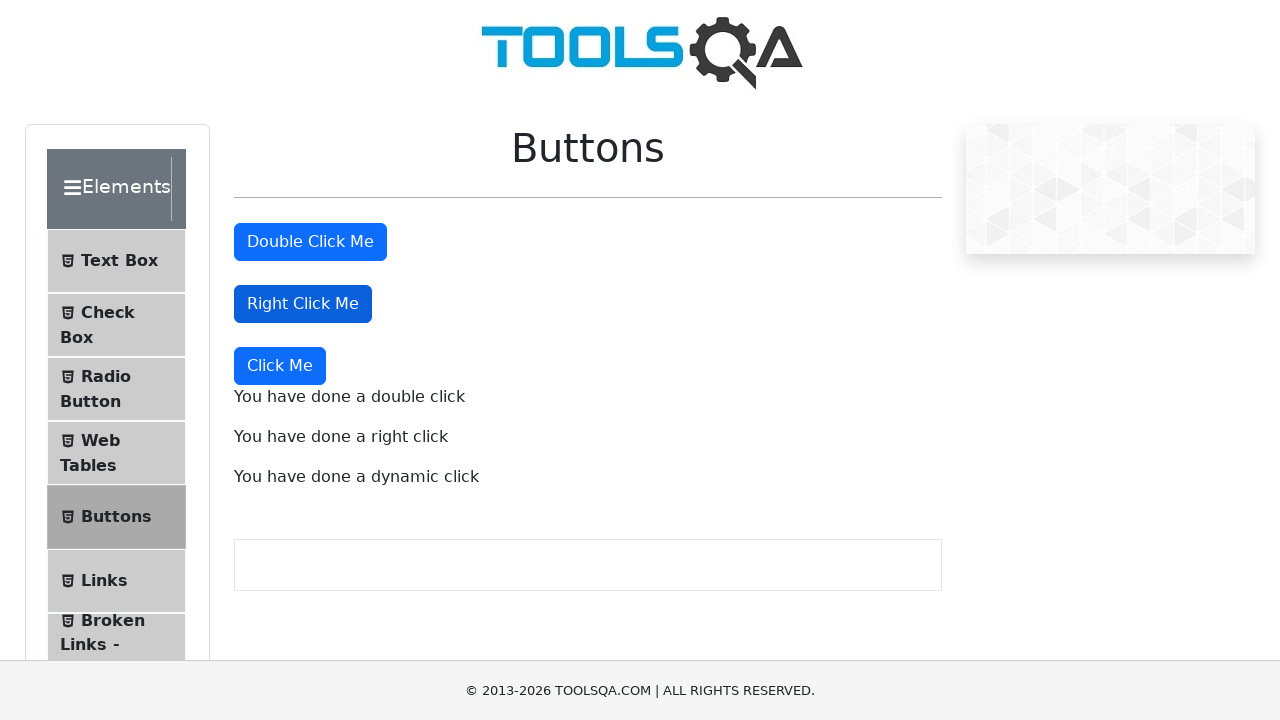

Verified double-click success message appeared
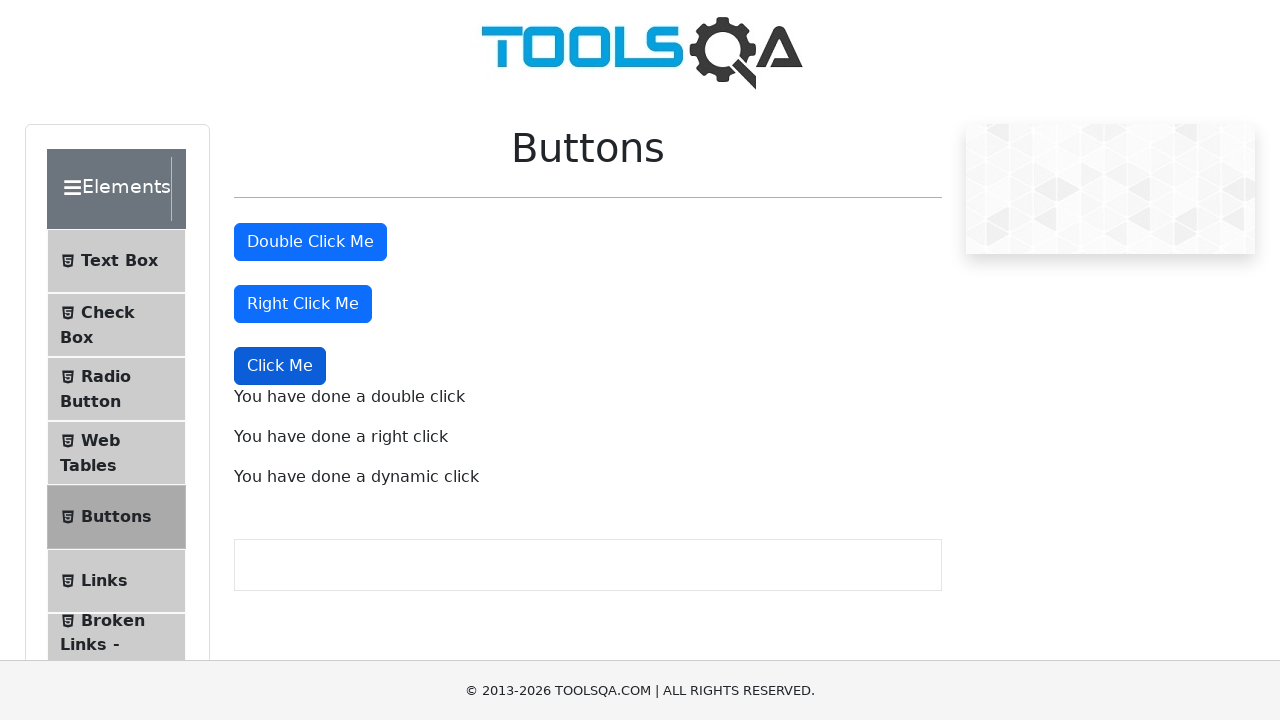

Verified right-click success message appeared
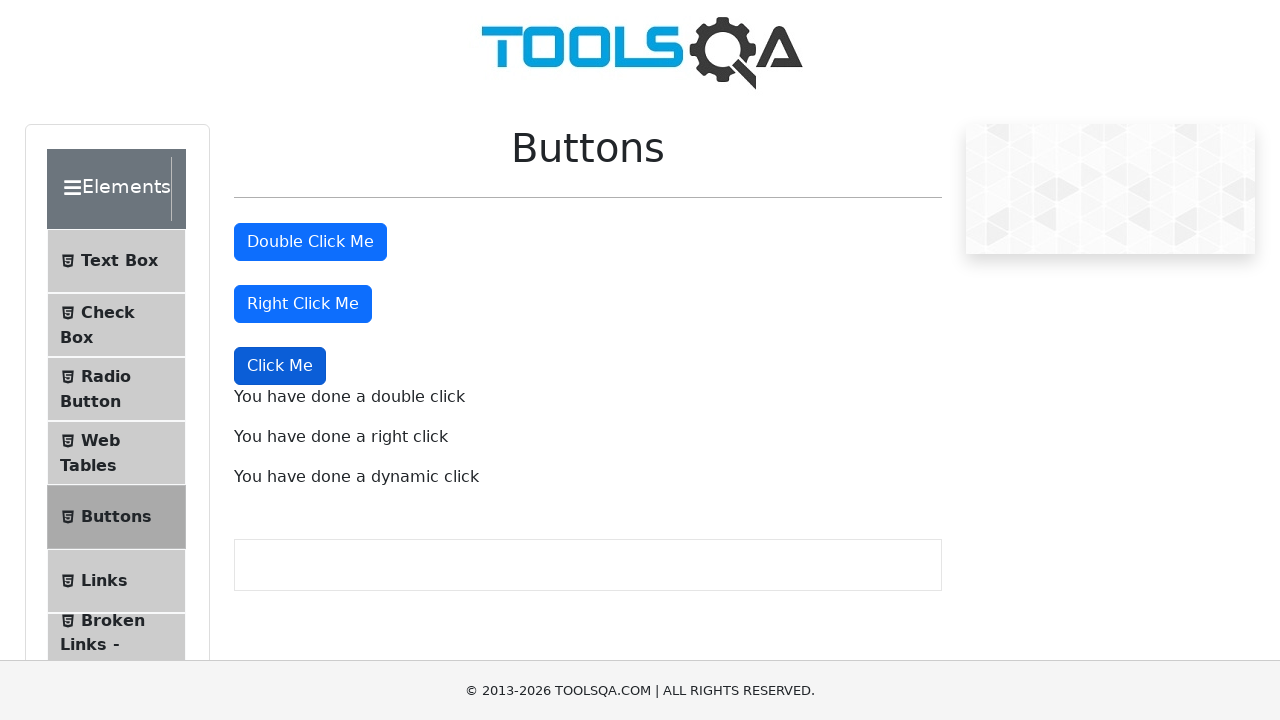

Verified regular click success message appeared
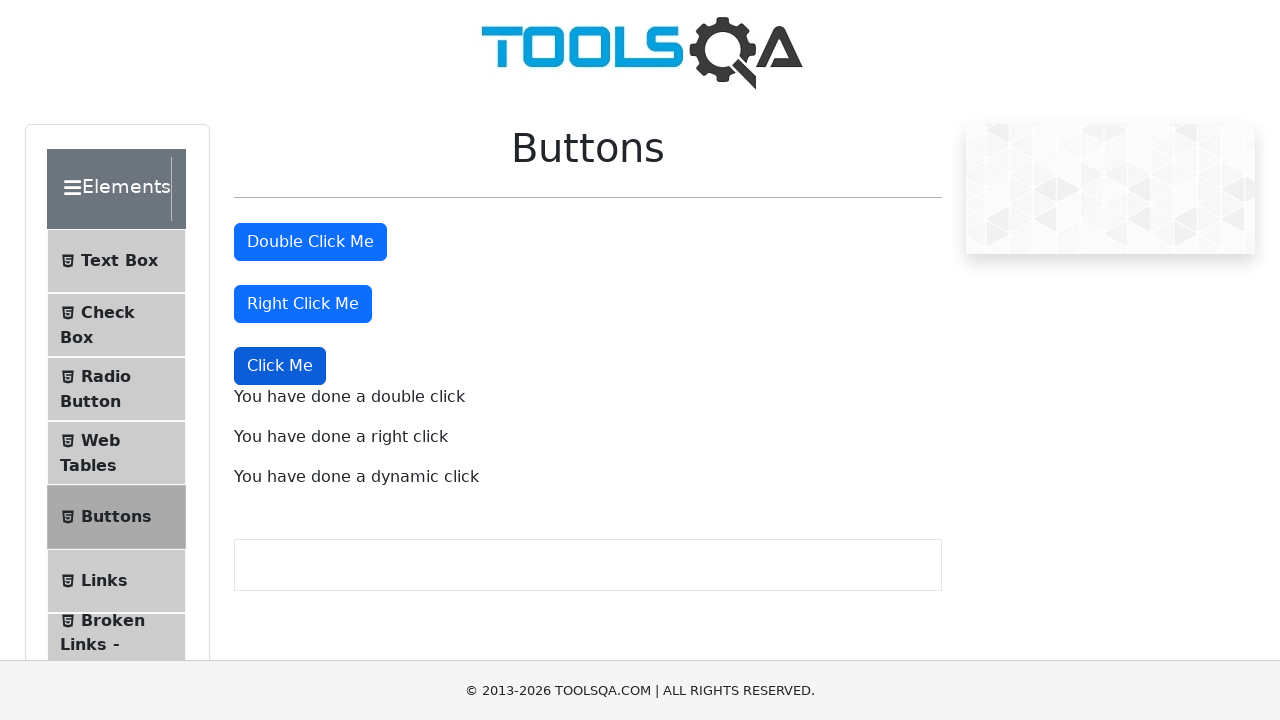

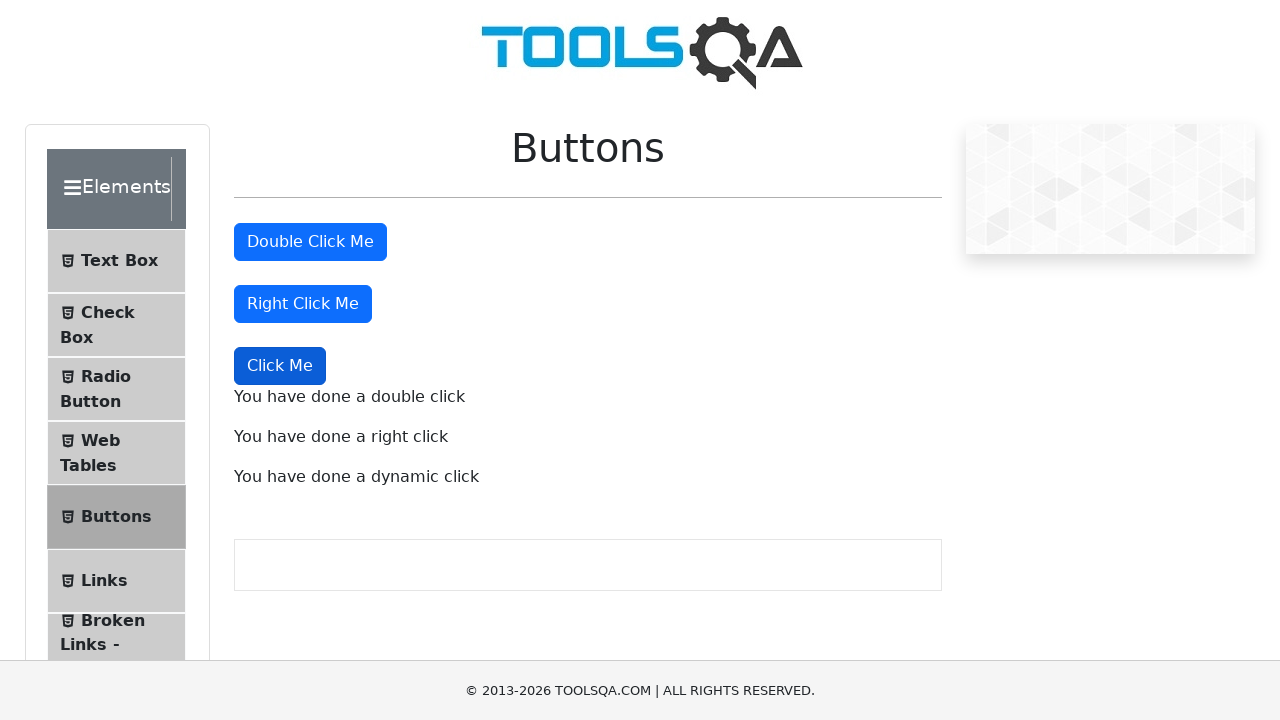